Tests mouse hover navigation by hovering over menu items and clicking a submenu

Starting URL: https://www.techlearn.in/

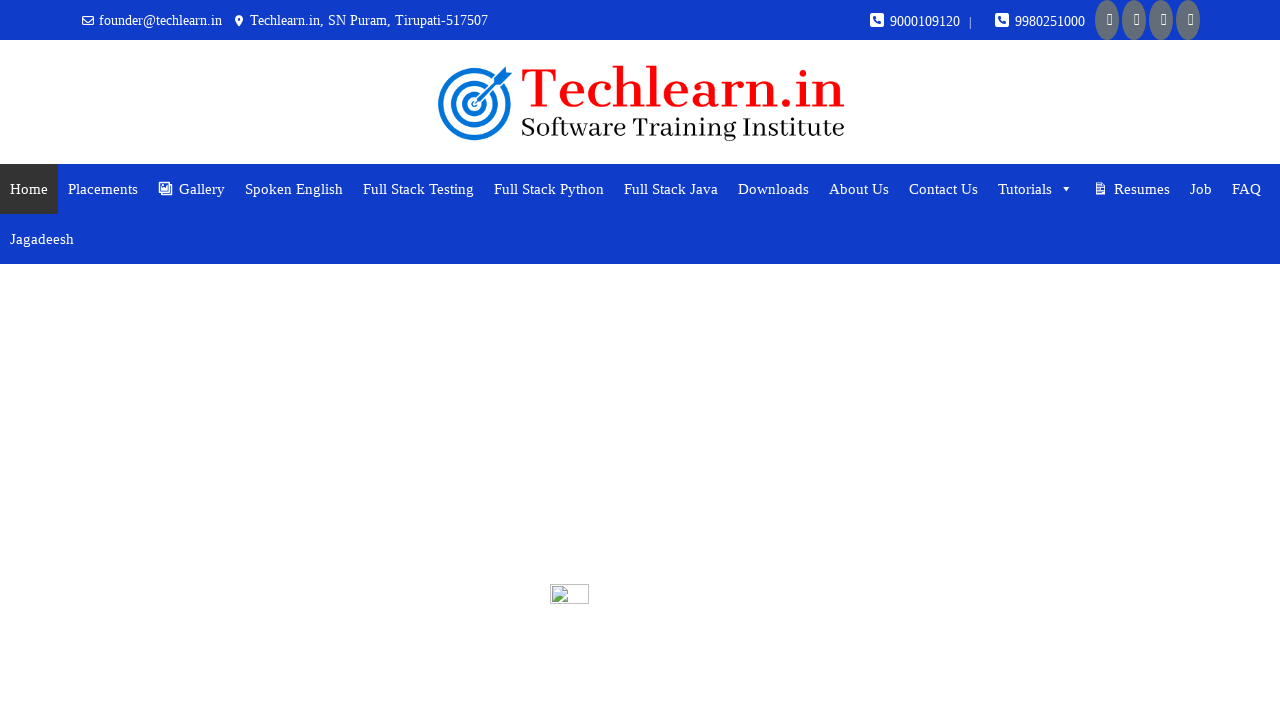

Hovered over main menu item at (1036, 189) on xpath=//*[@id="mega-menu-item-14"]/a
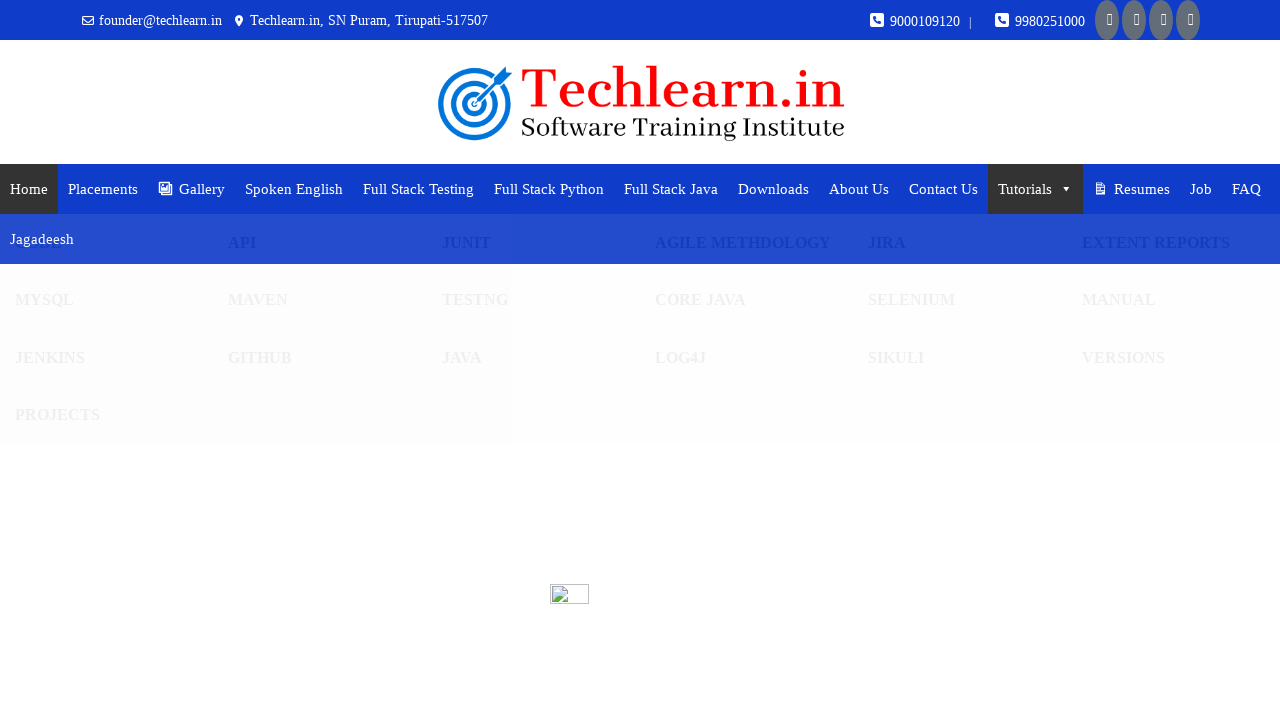

Hovered over submenu item at (960, 357) on xpath=//*[@id="mega-menu-item-46"]
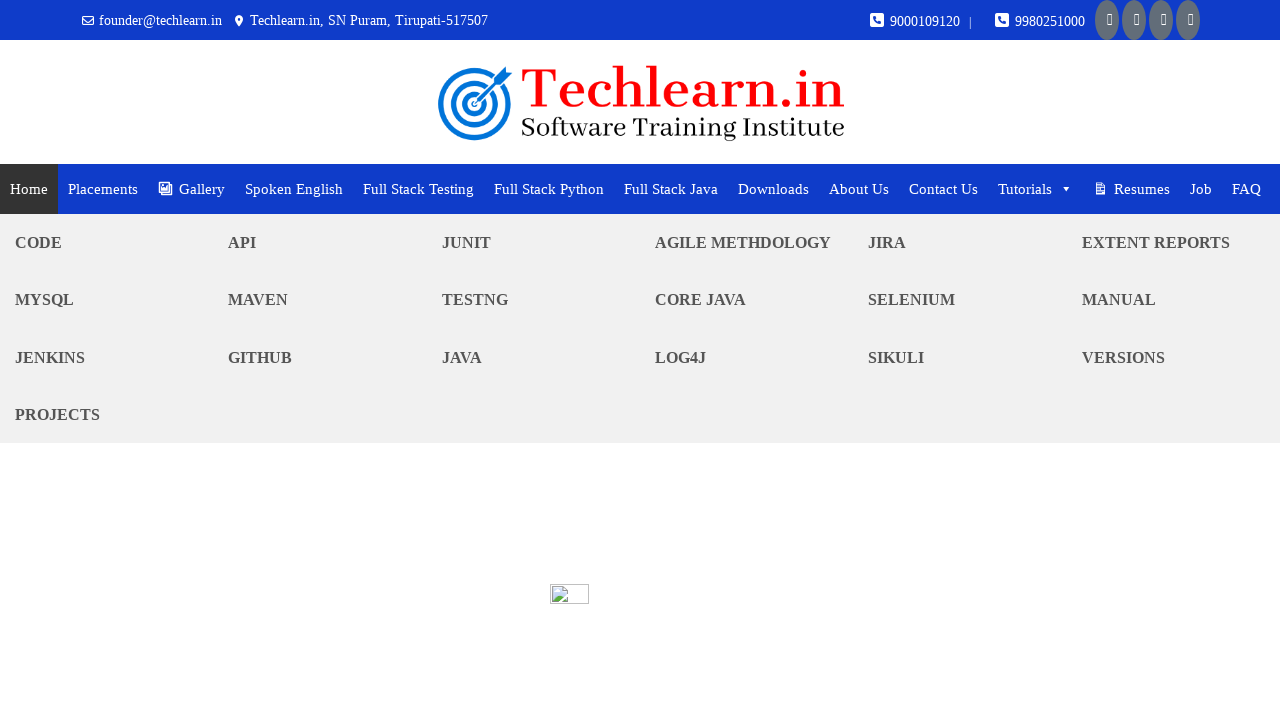

Clicked submenu item at (960, 357) on xpath=//*[@id="mega-menu-item-46"]
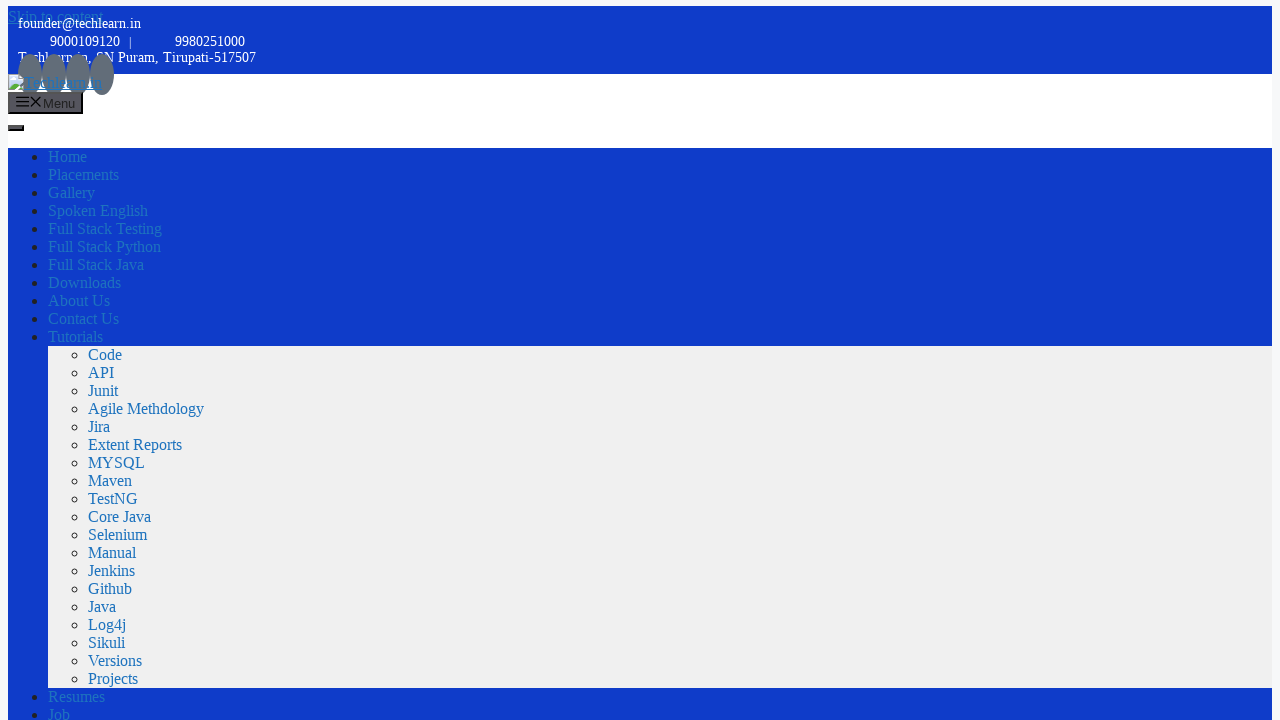

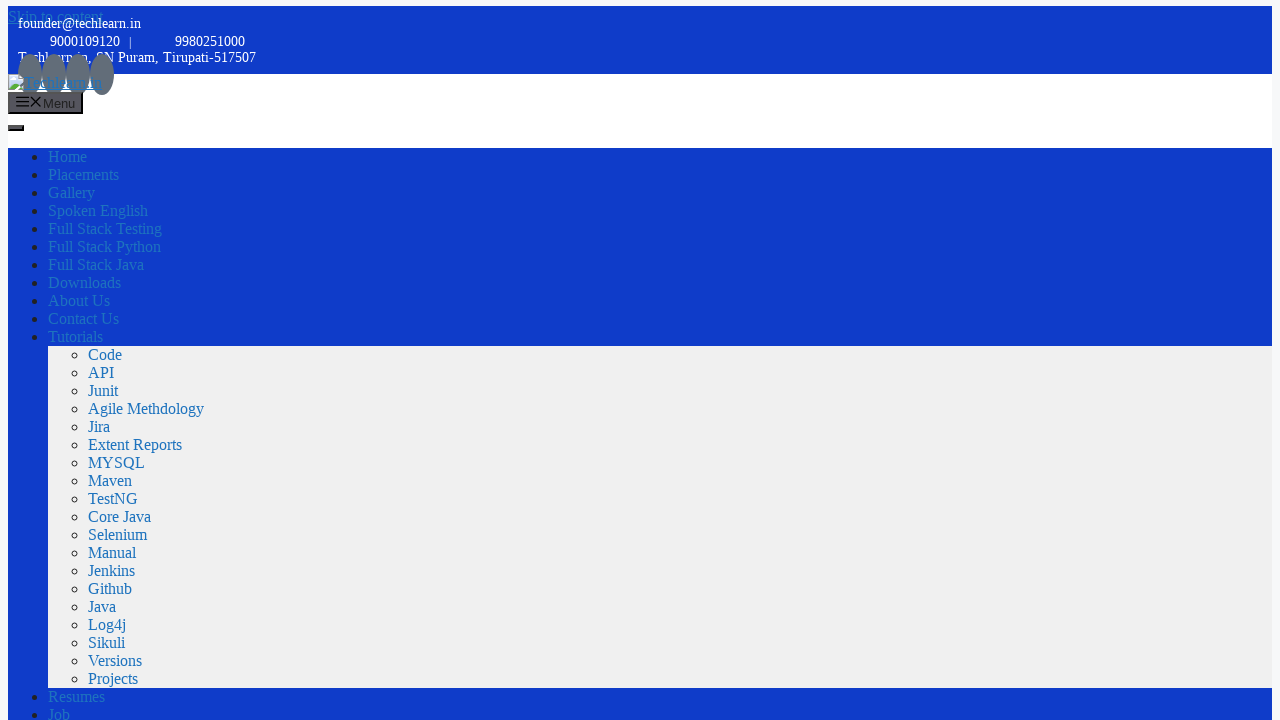